Tests horizontal scrolling functionality by scrolling right on a dashboard page using JavaScript execution

Starting URL: https://dashboards.handmadeinteractive.com/jasonlove/

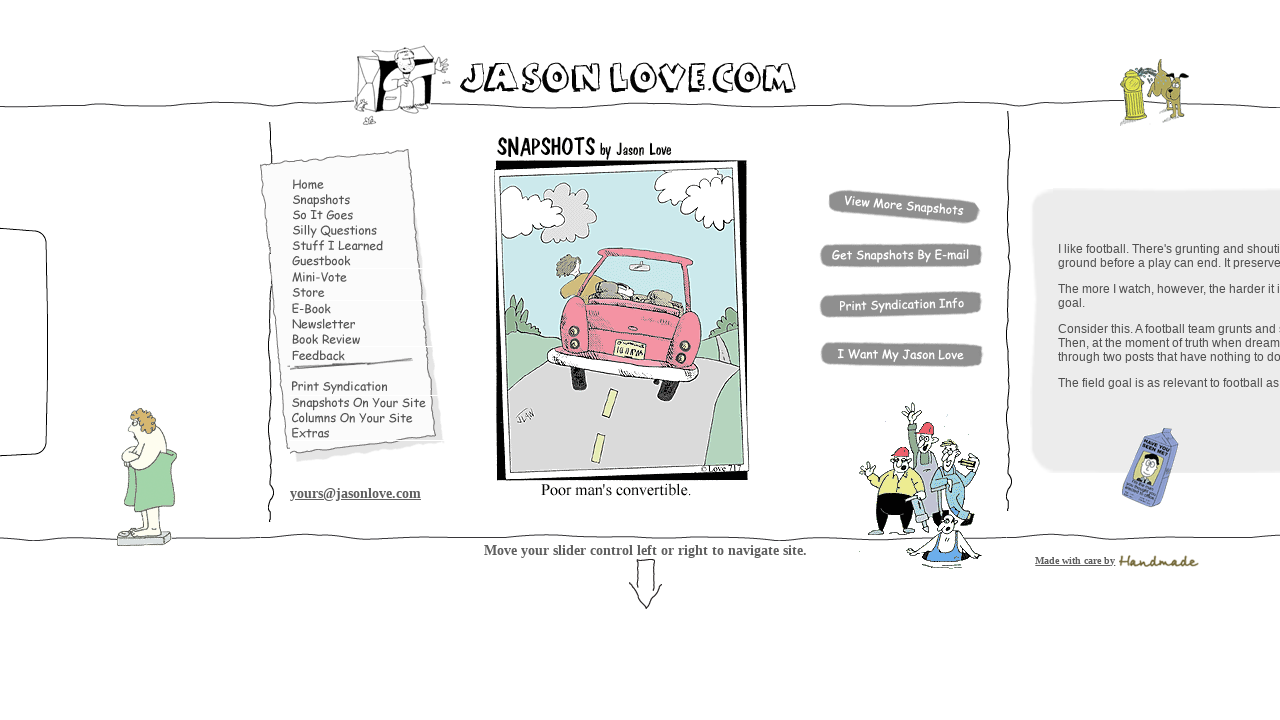

Navigated to dashboard page
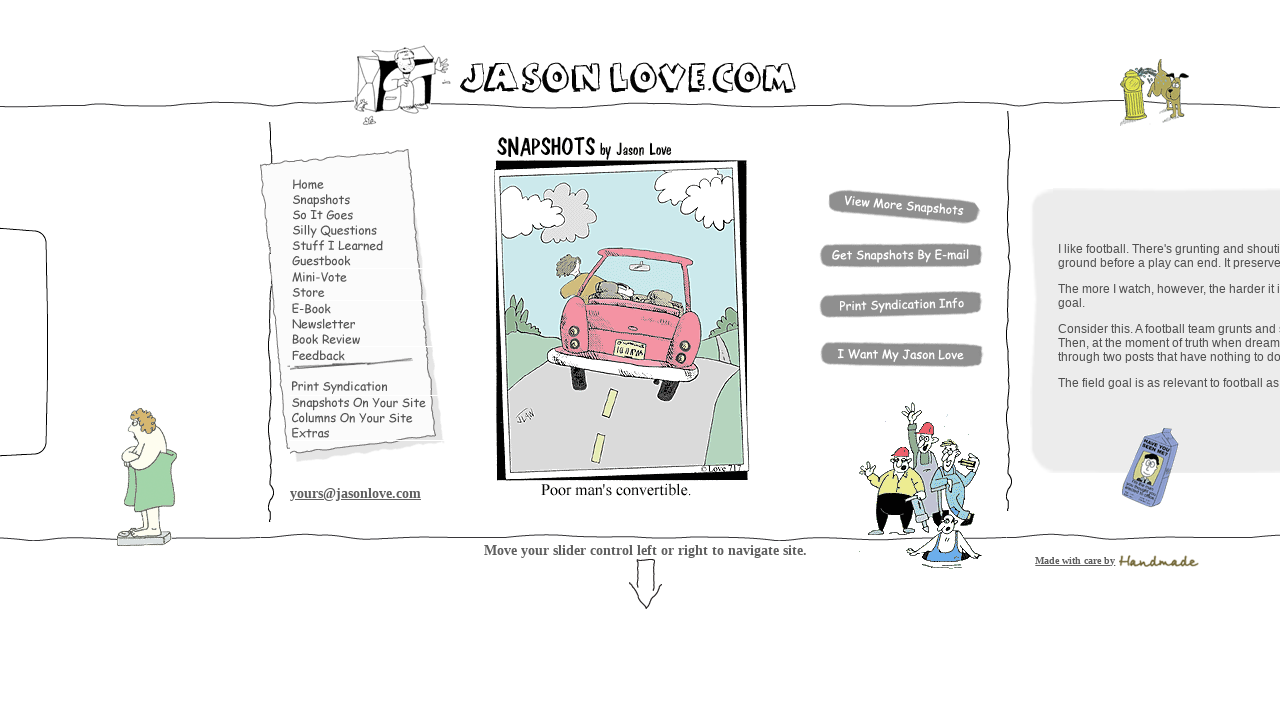

Scrolled right horizontally by 1000 pixels using JavaScript
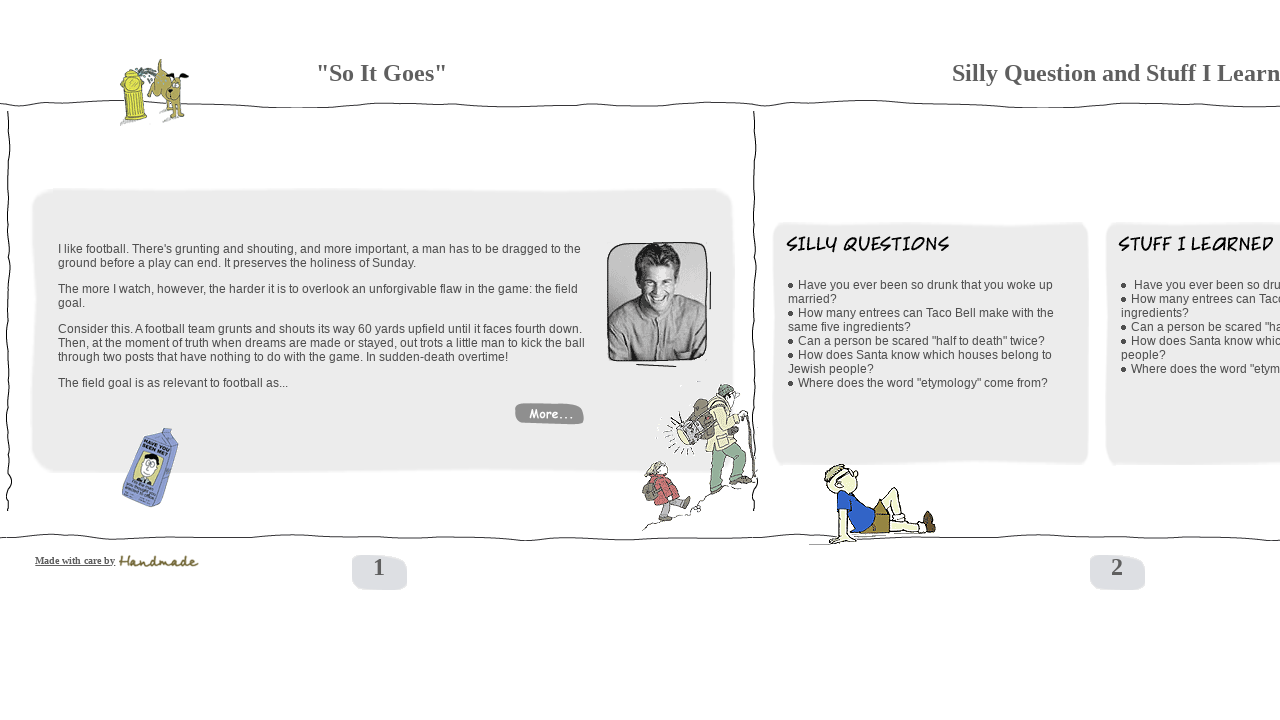

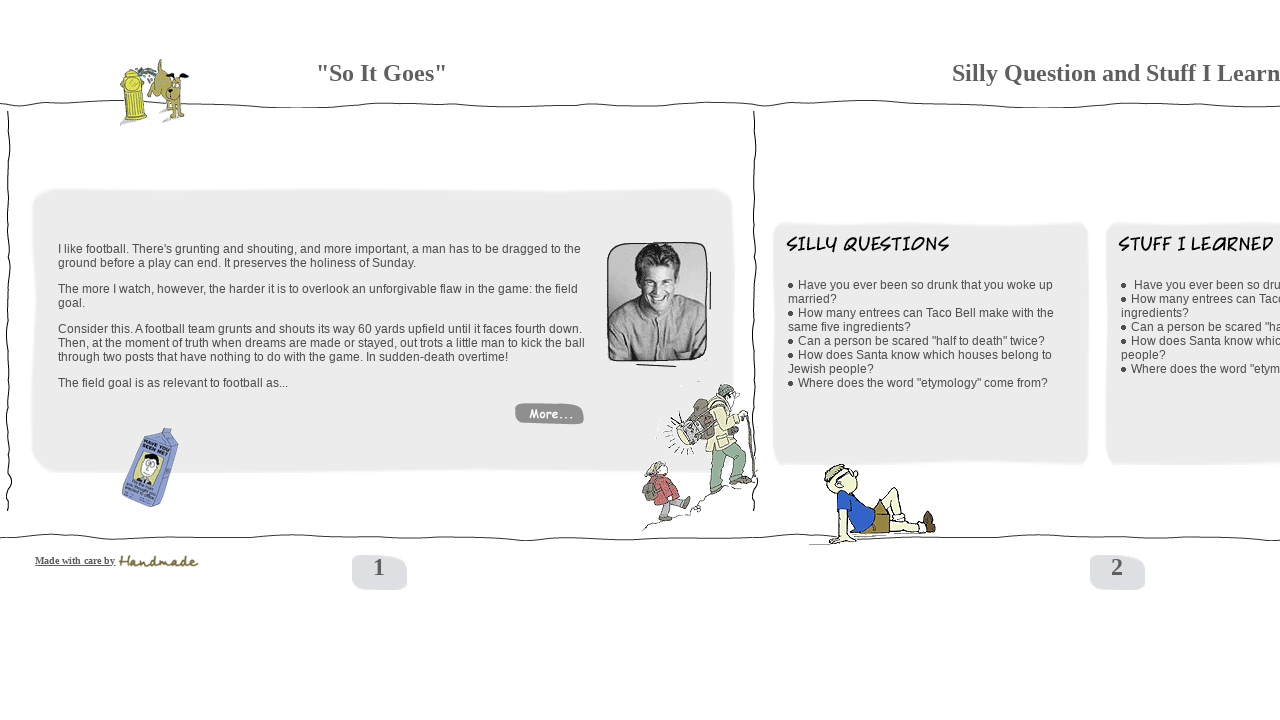